Tests dynamic dropdown selection on a flight booking page by selecting origin and destination cities

Starting URL: https://rahulshettyacademy.com/dropdownsPractise/

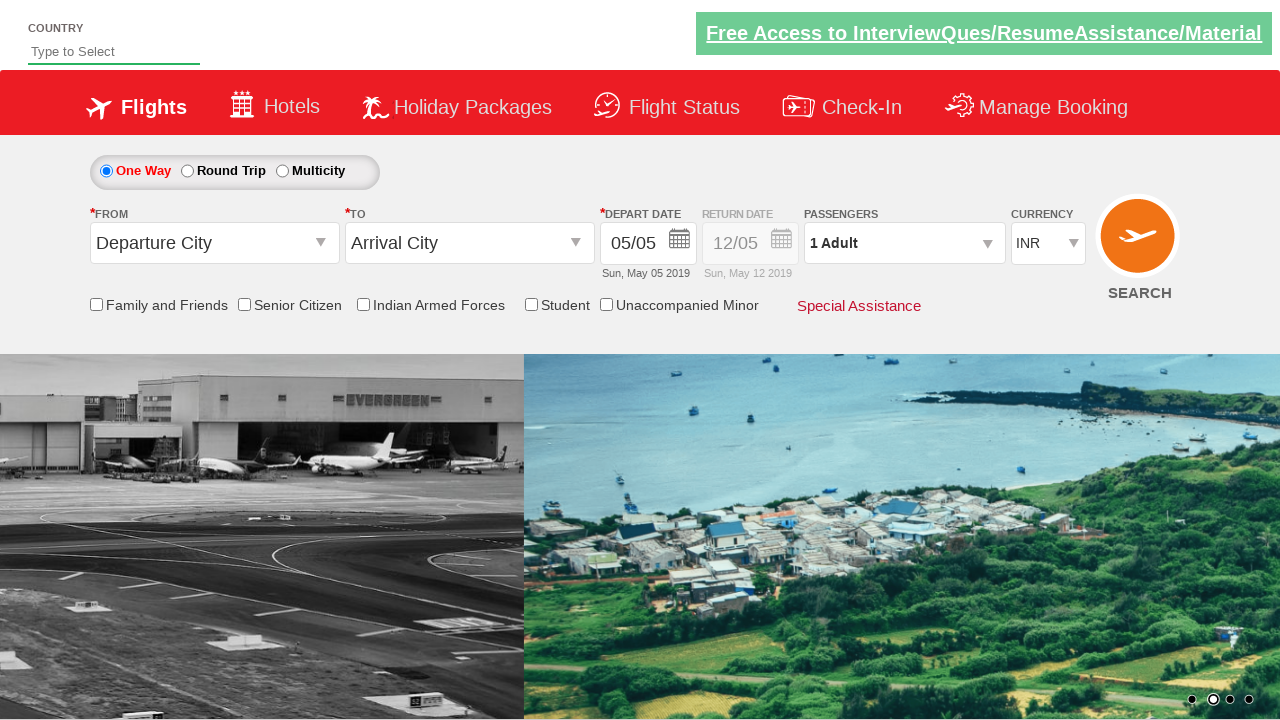

Clicked on the origin station dropdown at (214, 243) on #ctl00_mainContent_ddl_originStation1_CTXT
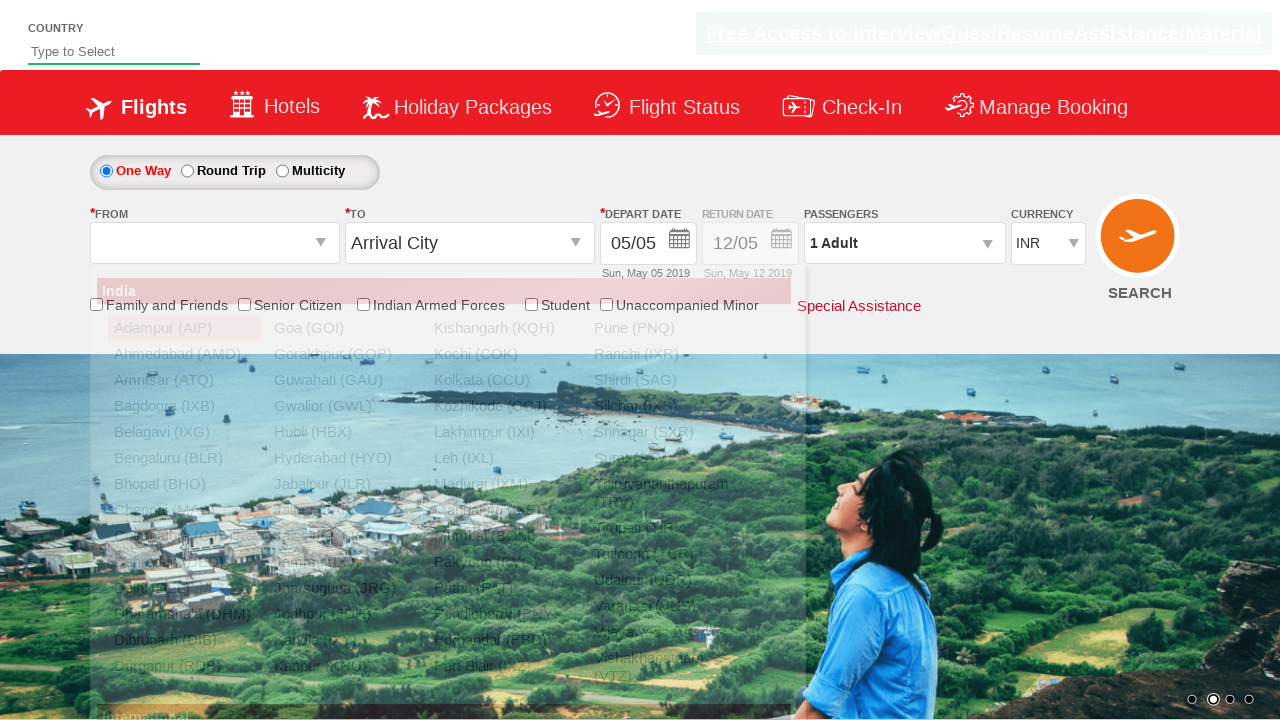

Selected Chennai (MAA) as the origin city at (184, 510) on a[value='MAA']
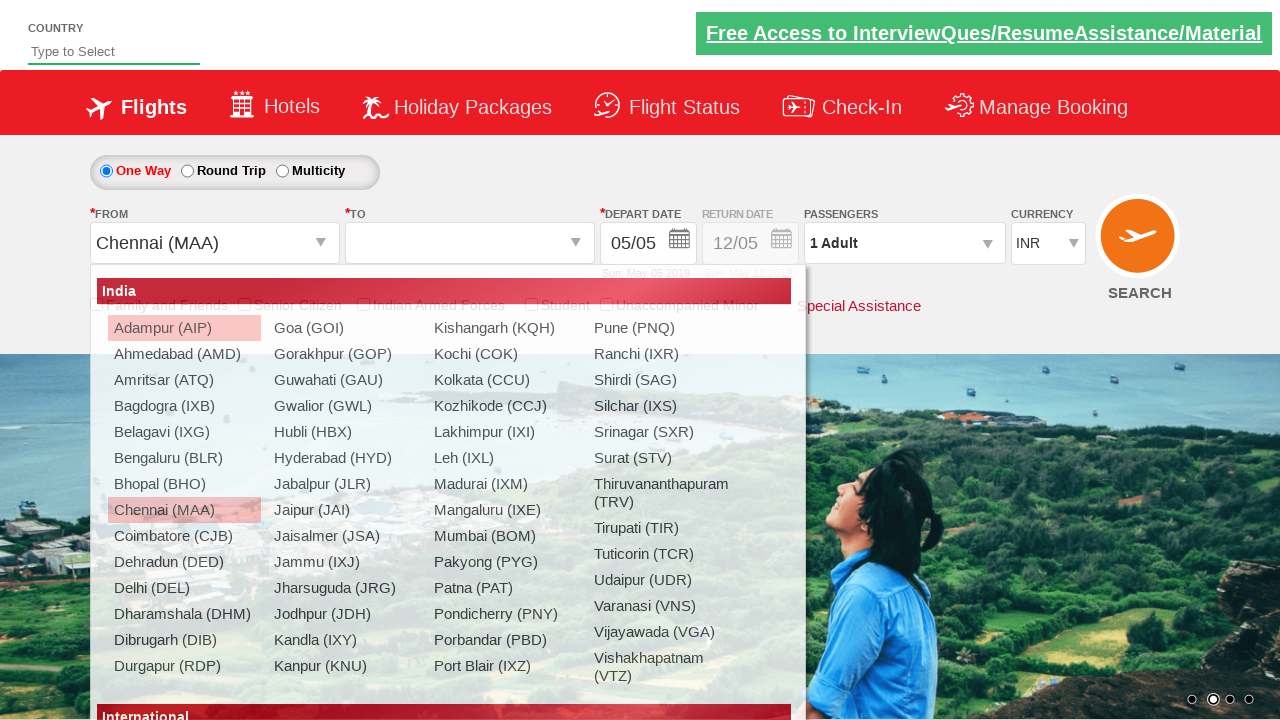

Waited 2 seconds for destination dropdown to be ready
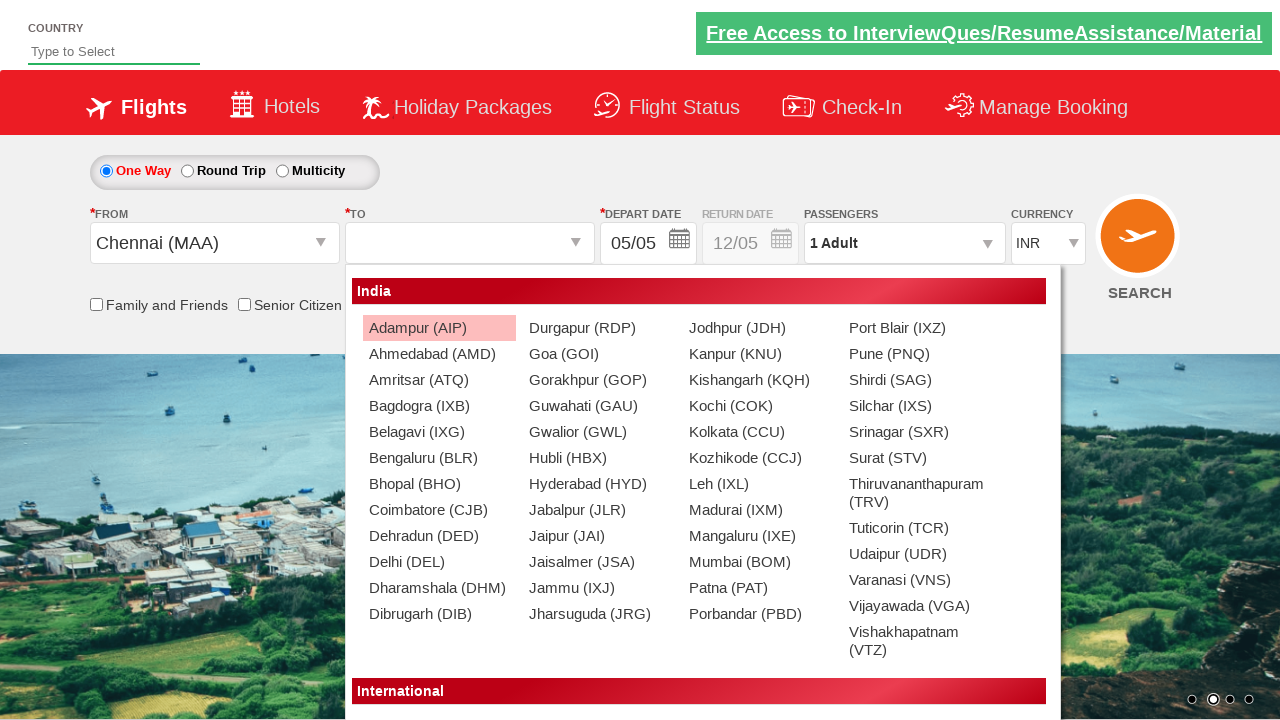

Selected Bengaluru (BLR) as the destination city at (439, 458) on a[value='BLR'] >> nth=1
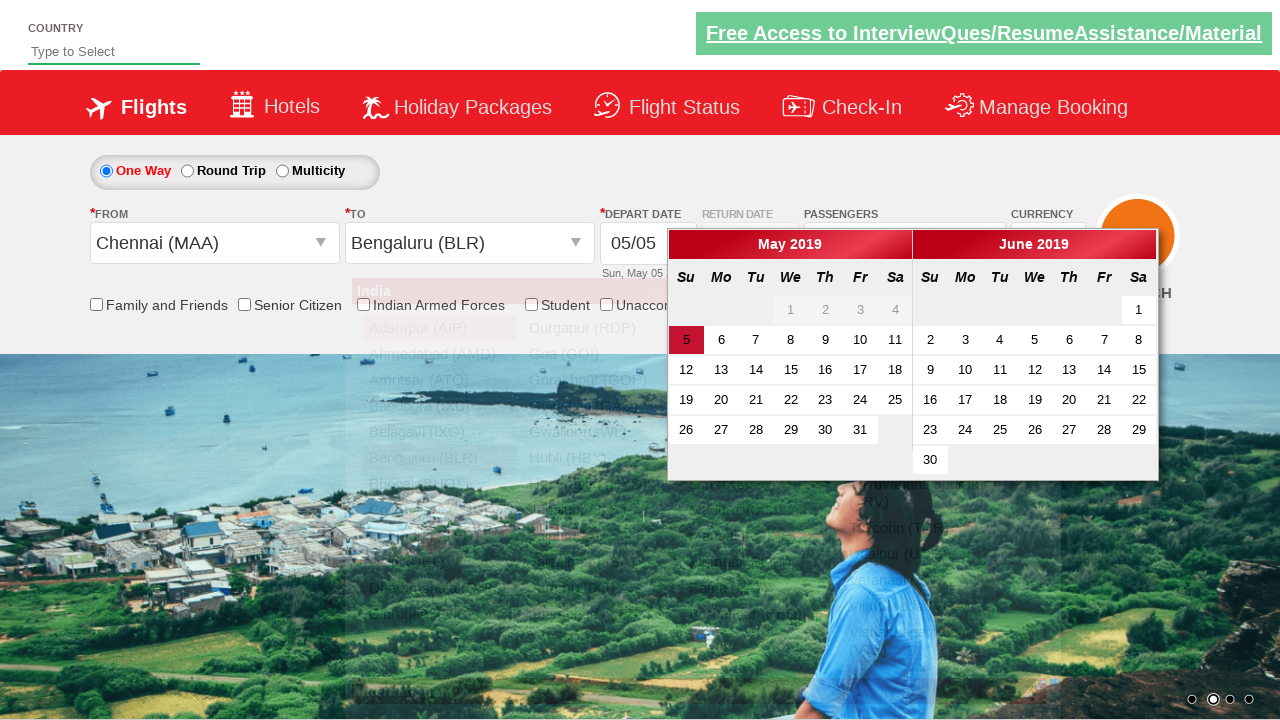

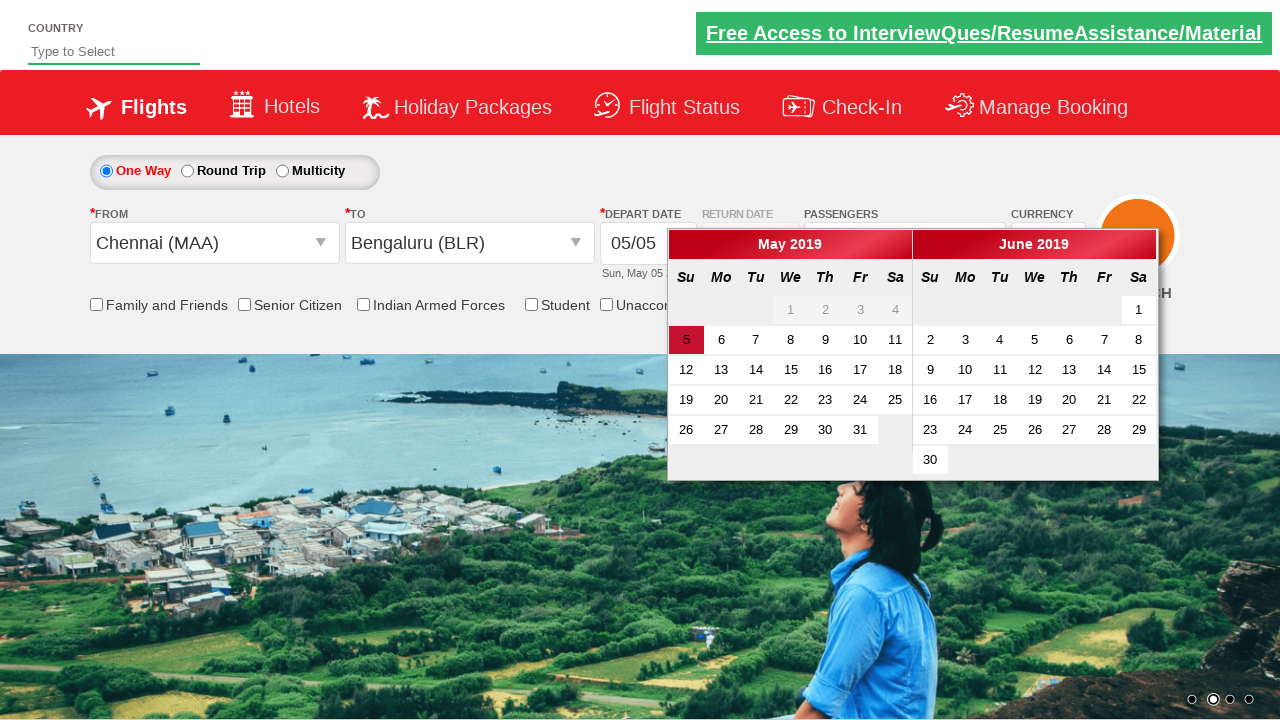